Tests iframe handling using frame() method approach by navigating to Oracle Java docs and clicking a link inside a frame

Starting URL: https://docs.oracle.com/javase/8/docs/api/

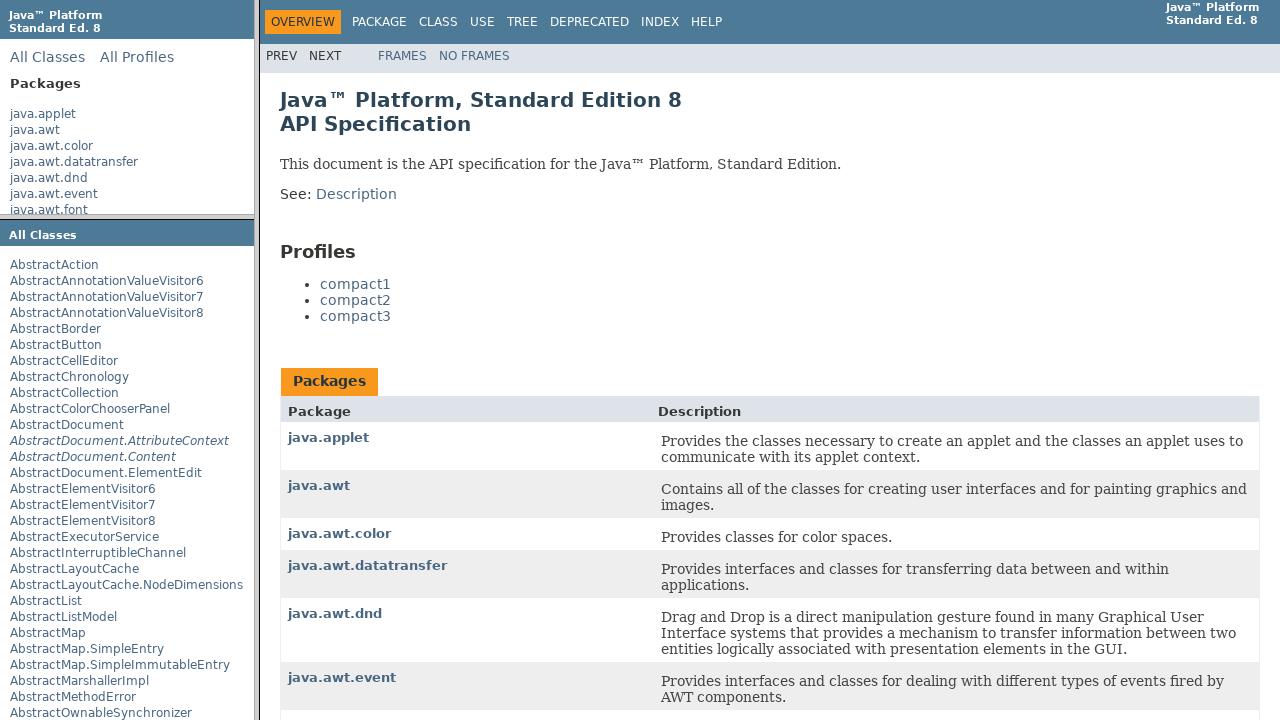

Located iframe with name 'packageListFrame'
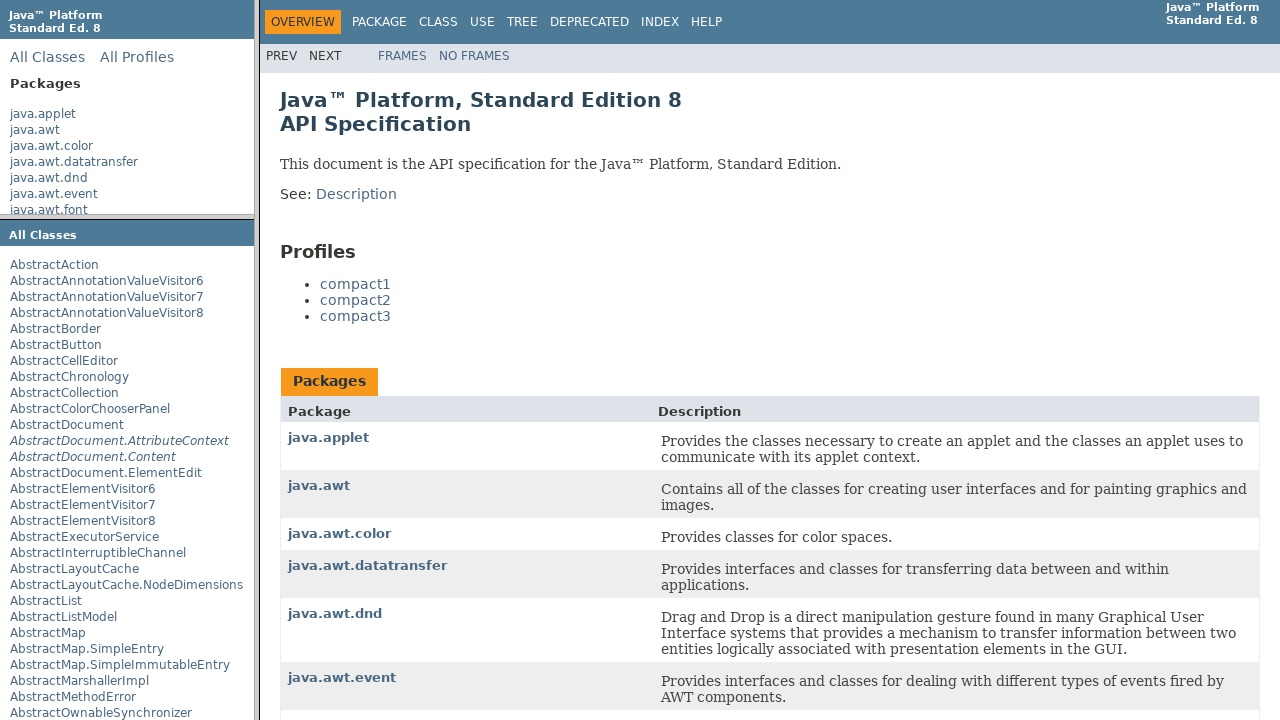

Located java.applet link inside iframe
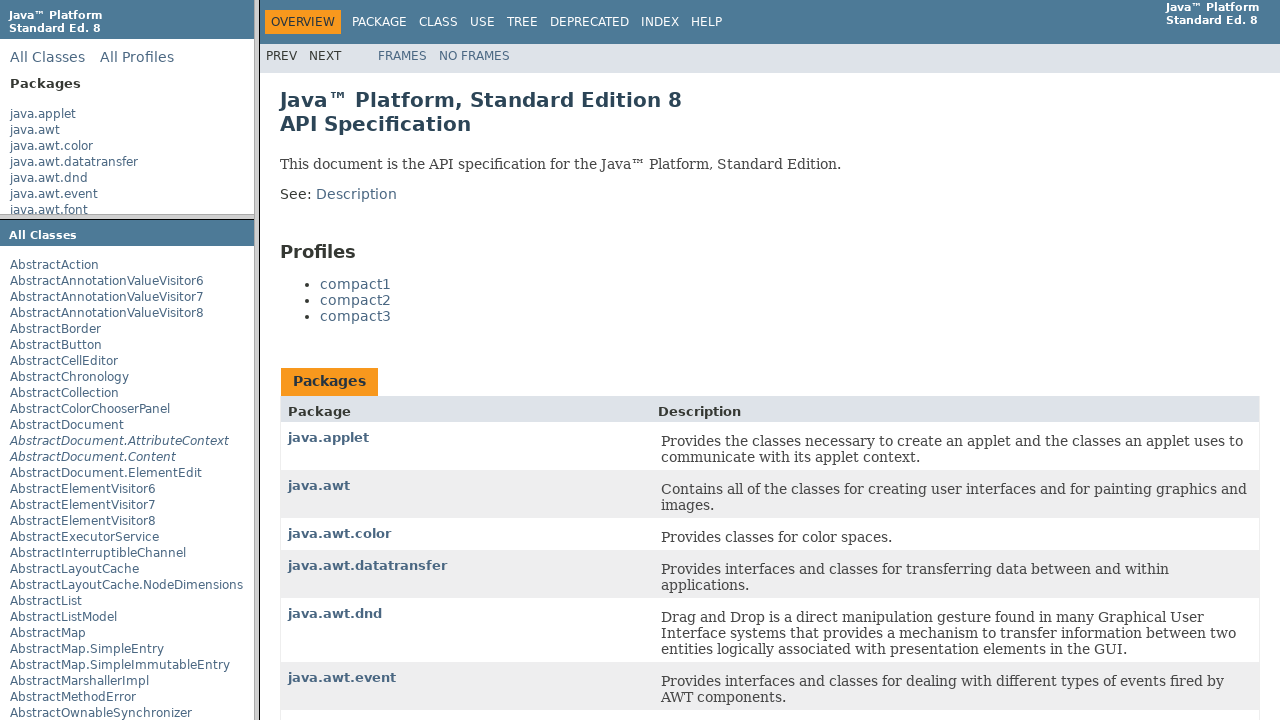

Clicked java.applet link inside iframe at (43, 114) on xpath=//a[text()='java.applet']
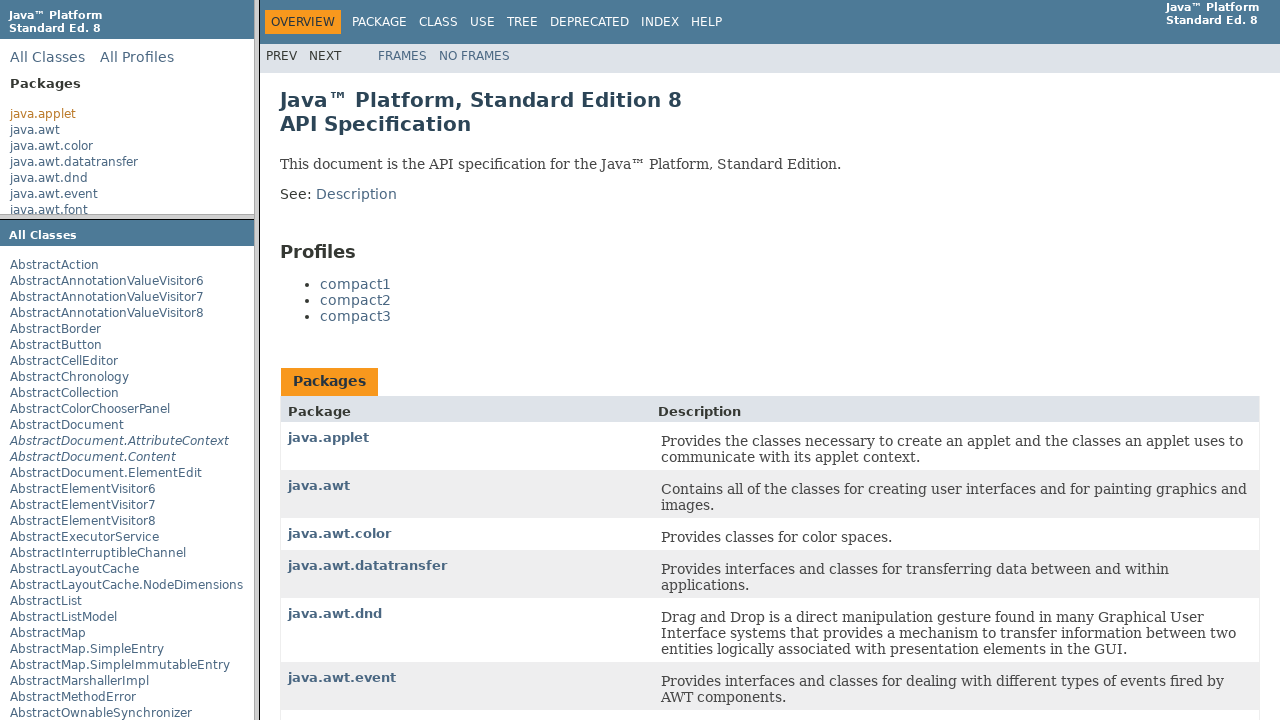

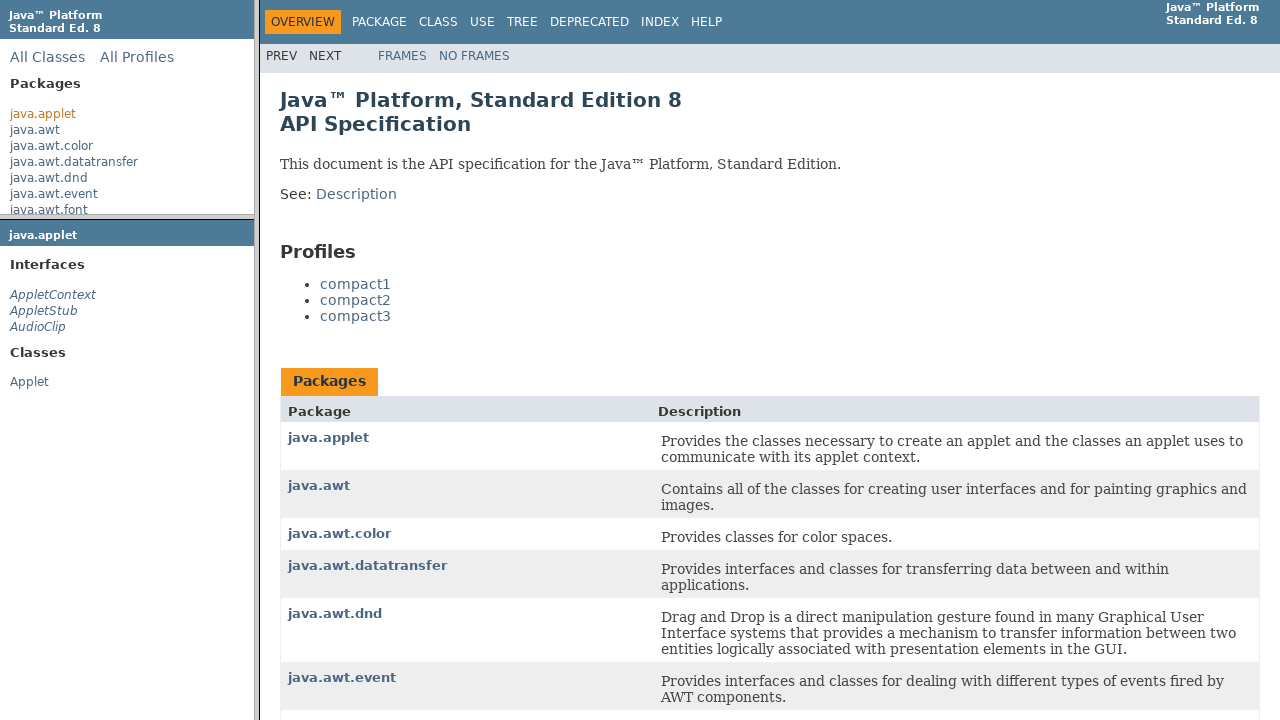